Tests registration form validation with password that is too short (less than 6 characters)

Starting URL: https://alada.vn/tai-khoan/dang-ky.html

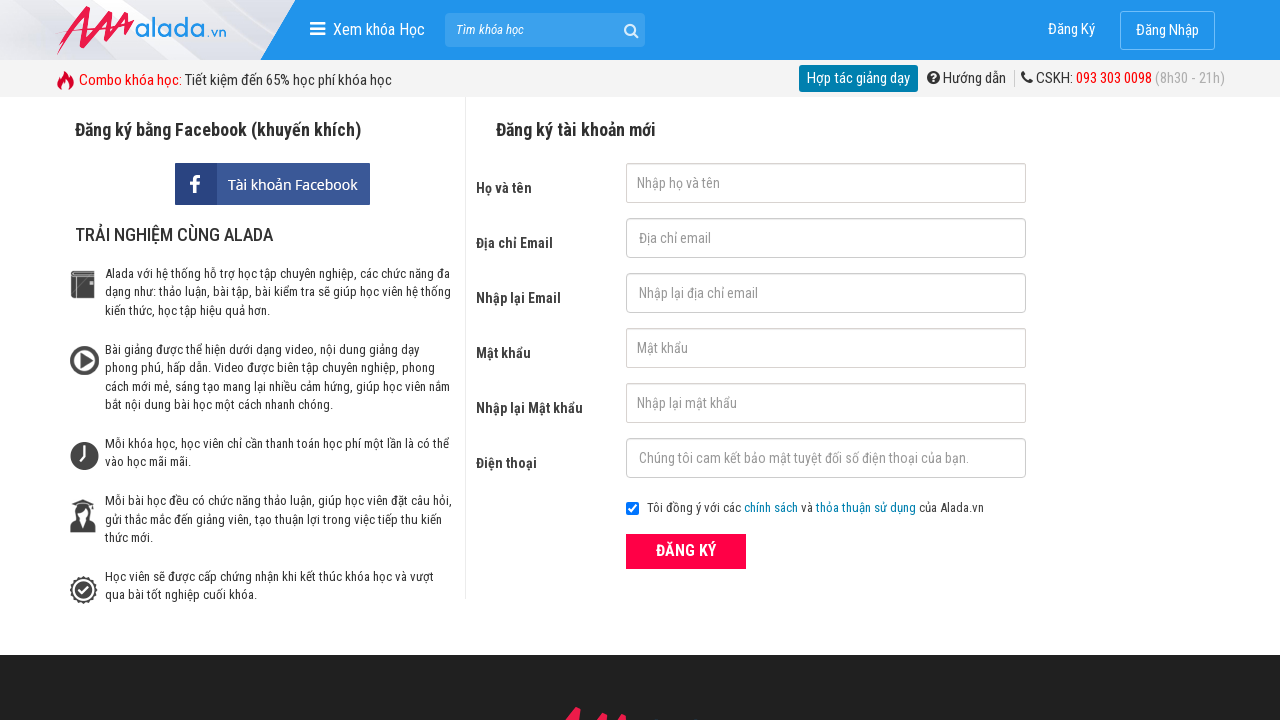

Filled first name field with 'John Wick' on #txtFirstname
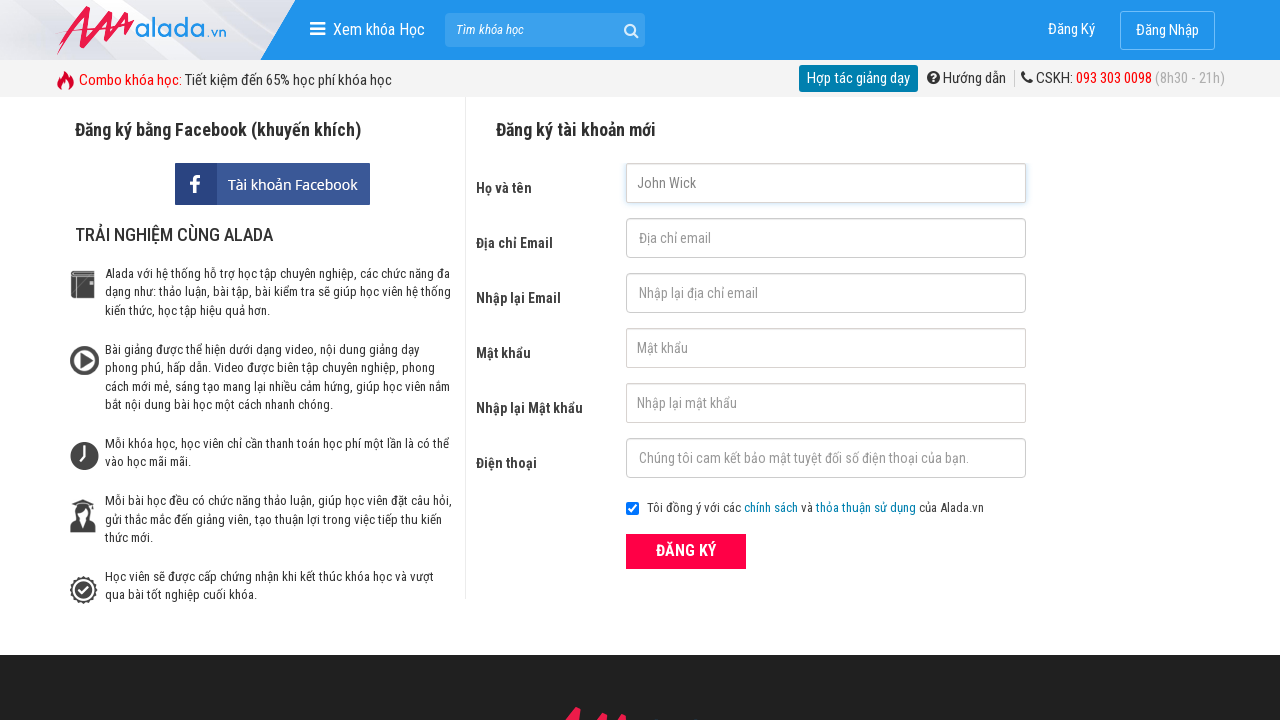

Filled email field with 'john@wick.net' on #txtEmail
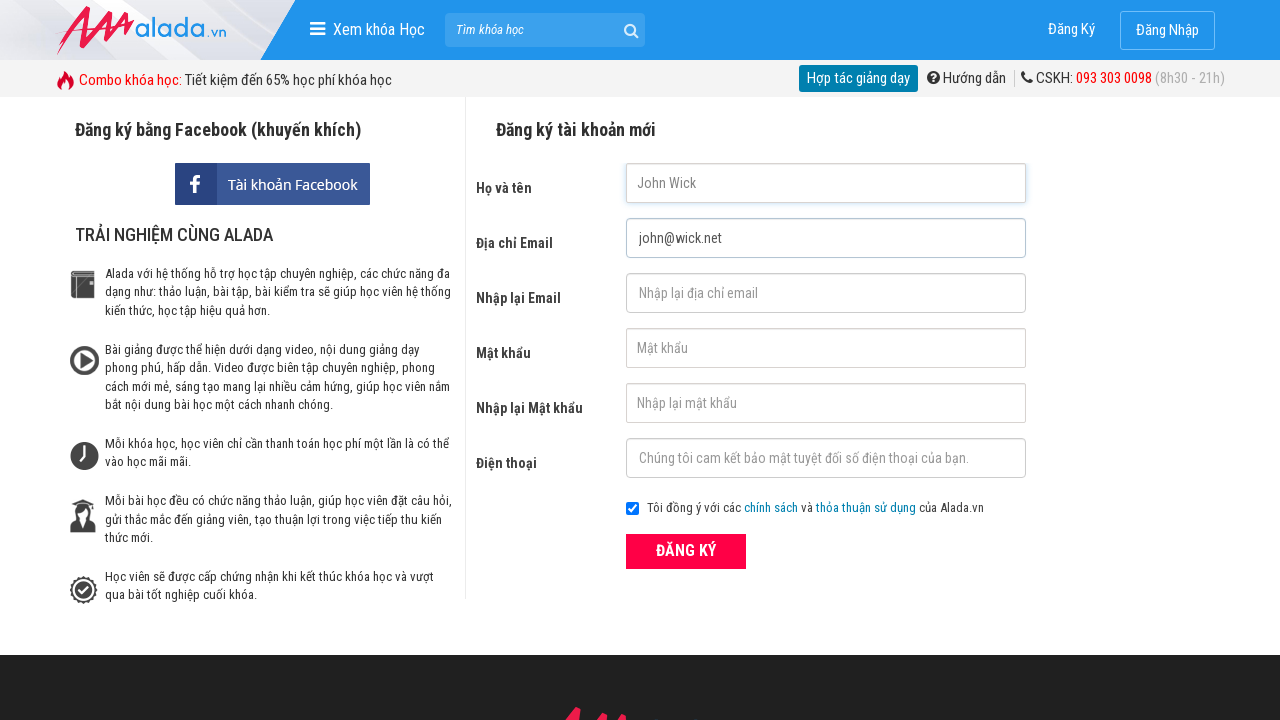

Filled confirm email field with 'john@wick.net' on #txtCEmail
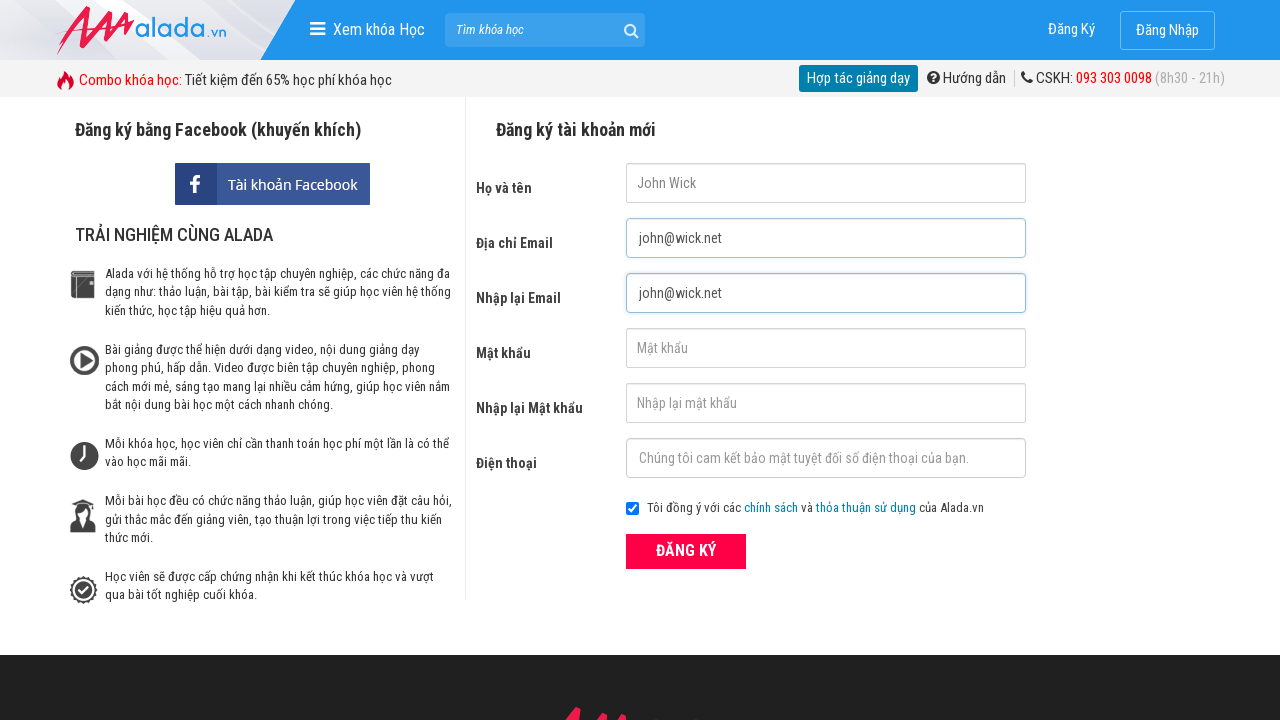

Filled password field with '123' (less than 6 characters) on #txtPassword
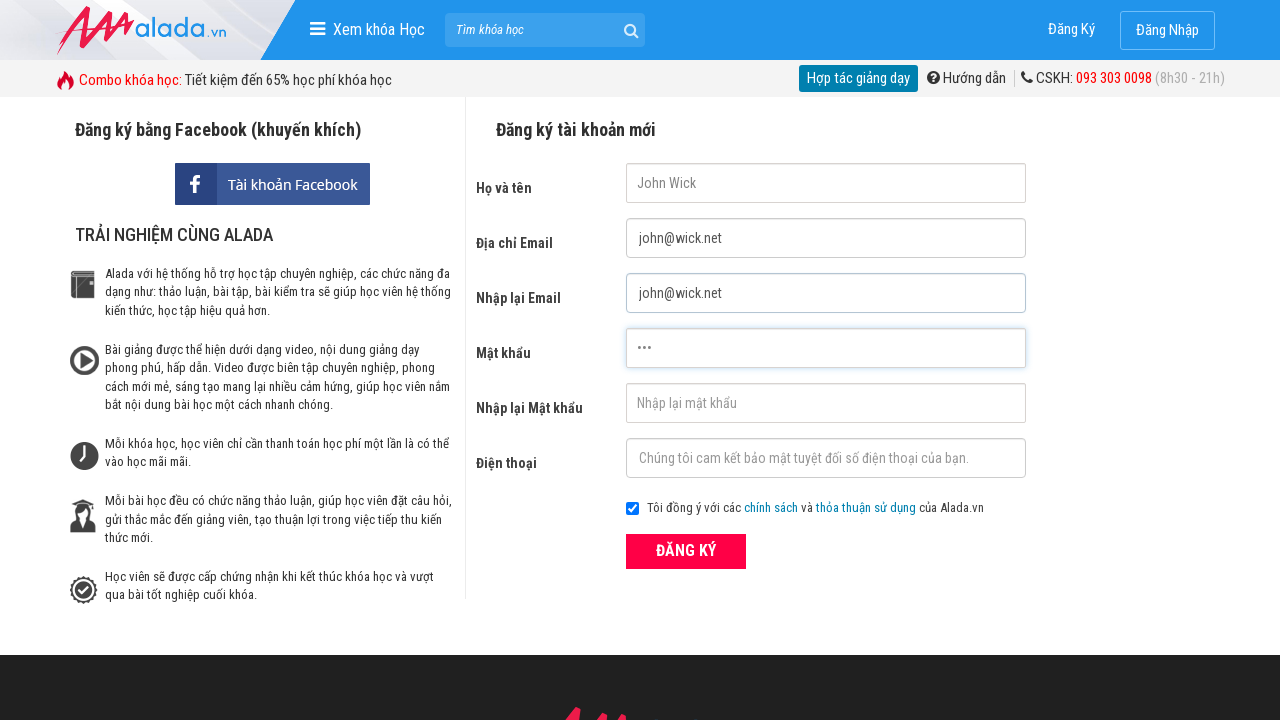

Filled confirm password field with '123' on #txtCPassword
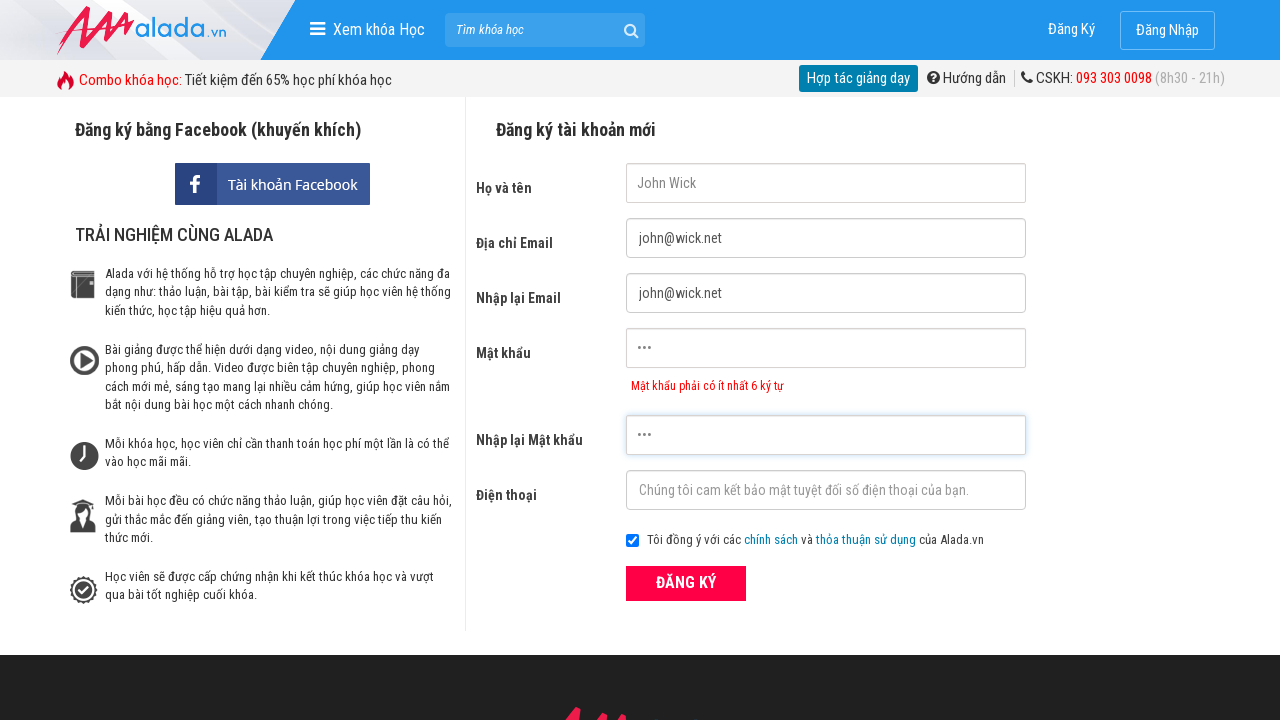

Filled phone number field with '0123456789' on #txtPhone
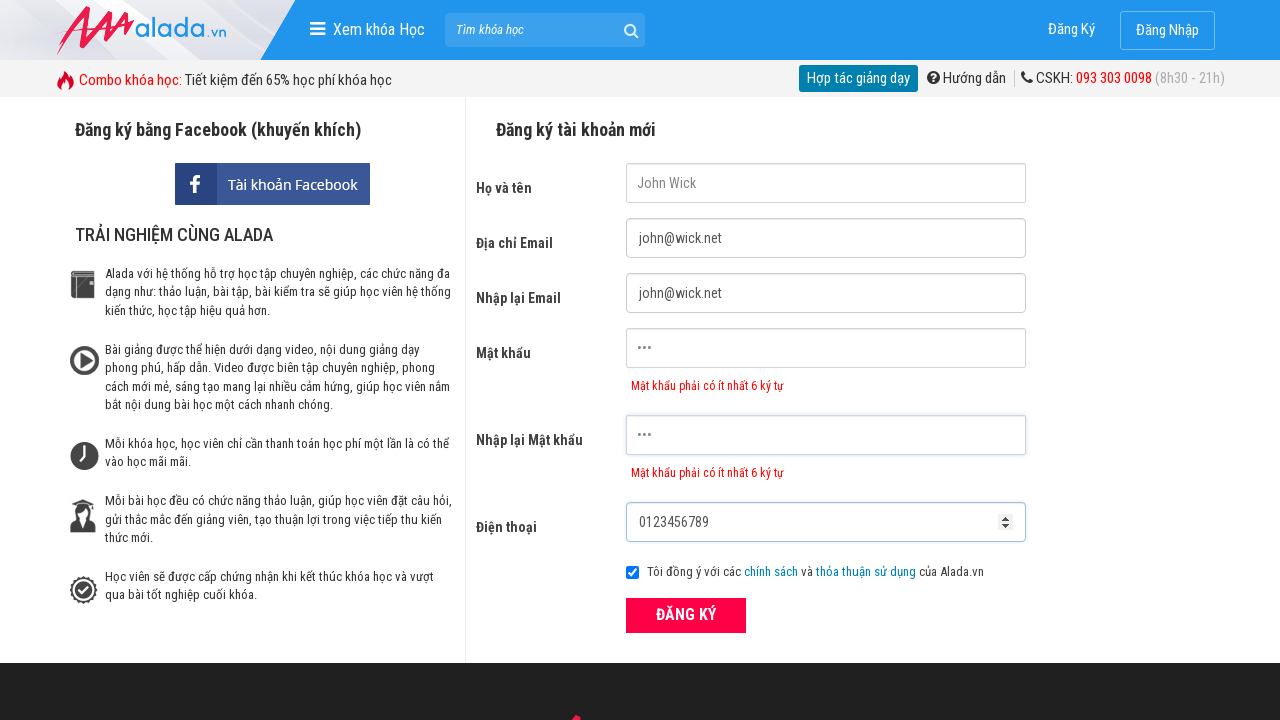

Clicked ĐĂNG KÝ (Register) button to submit form at (686, 615) on xpath=//form[@id='frmLogin']//button[text()='ĐĂNG KÝ']
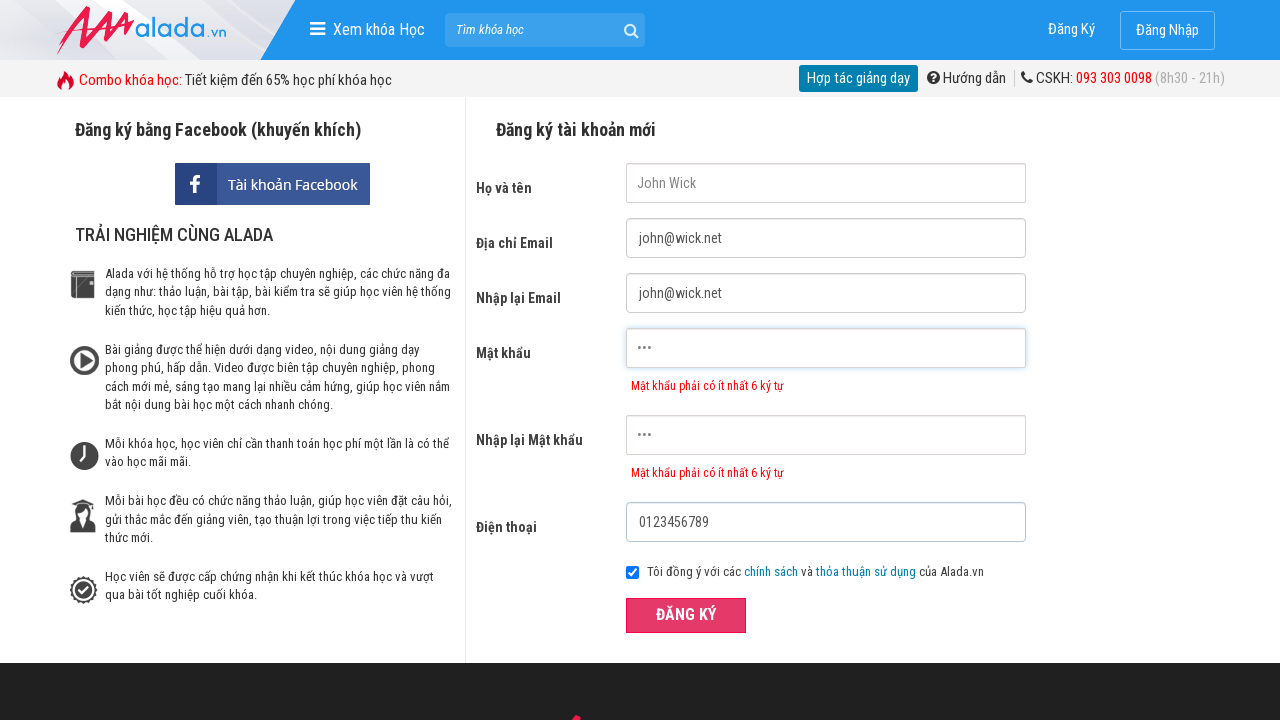

Password validation error message appeared
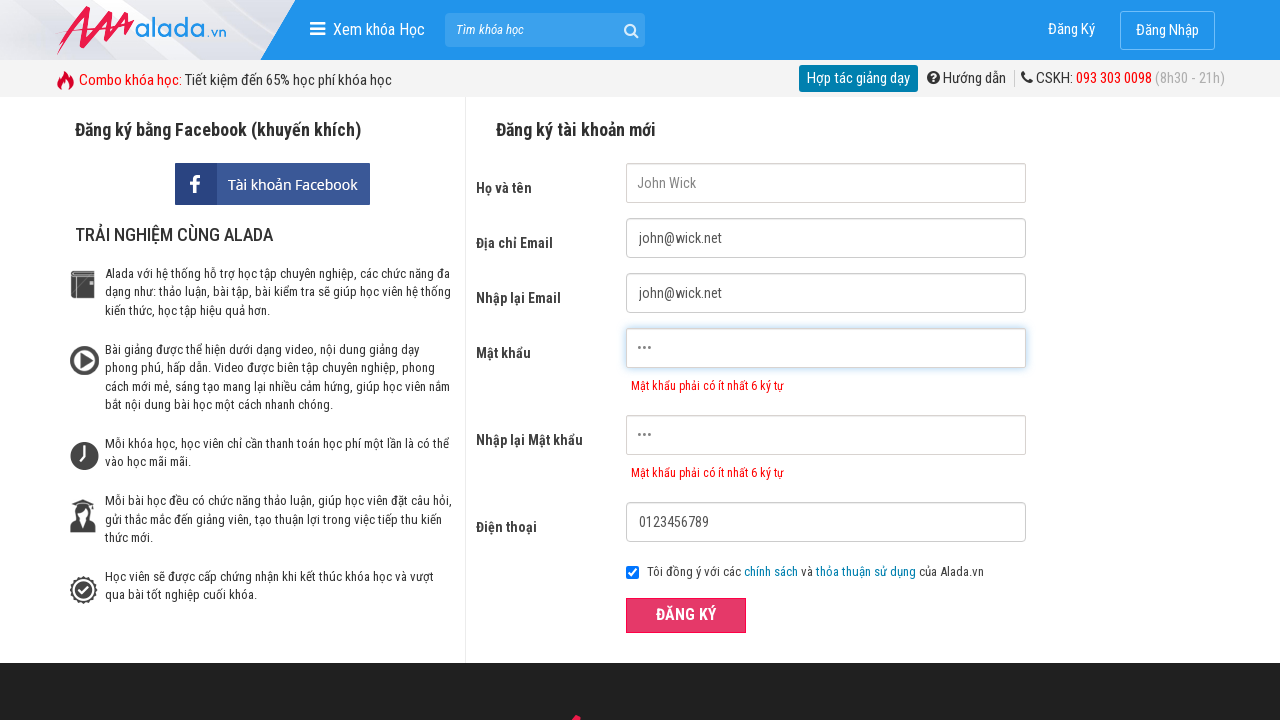

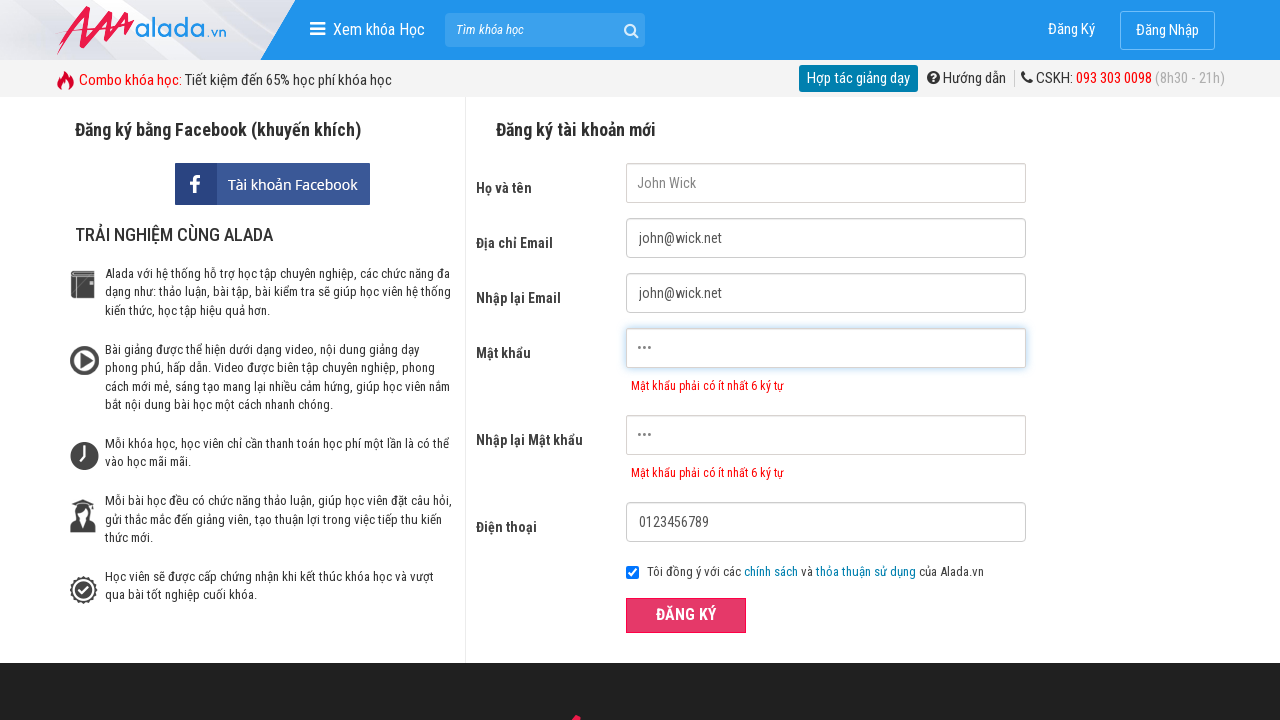